Navigates to VWO application homepage and verifies the page loads by checking the page title

Starting URL: https://app.vwo.com

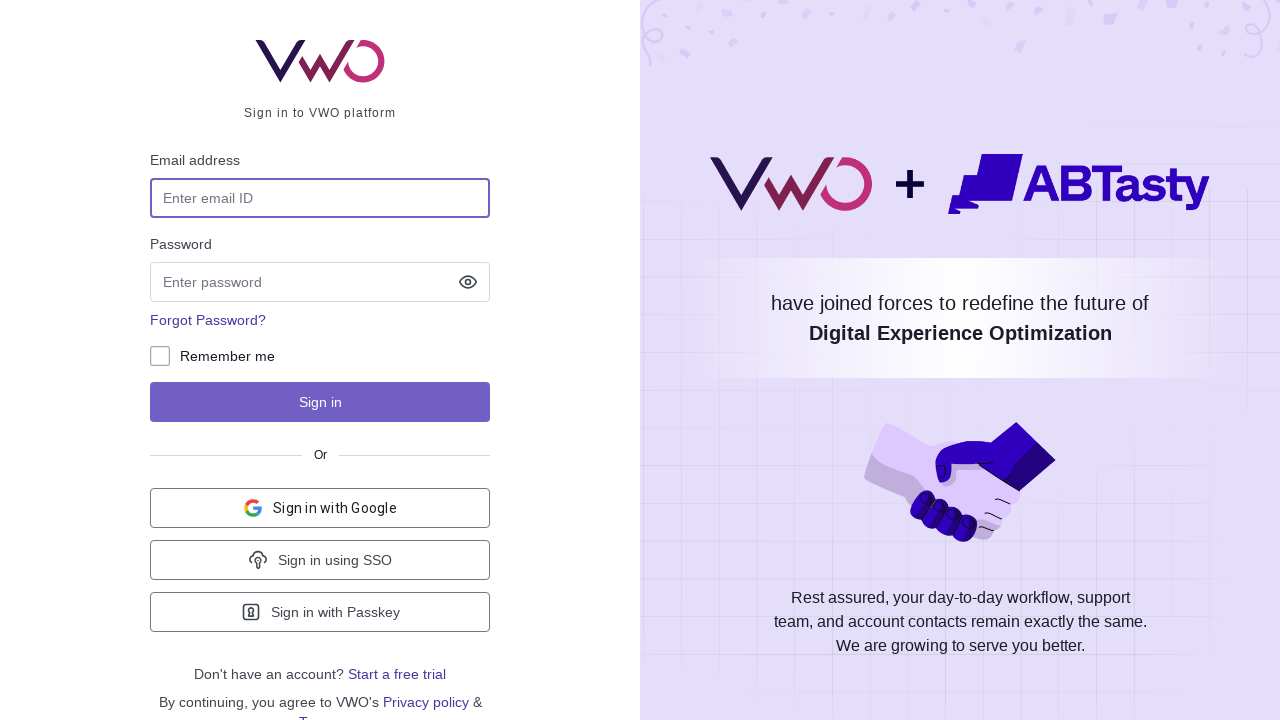

Navigated to VWO application homepage
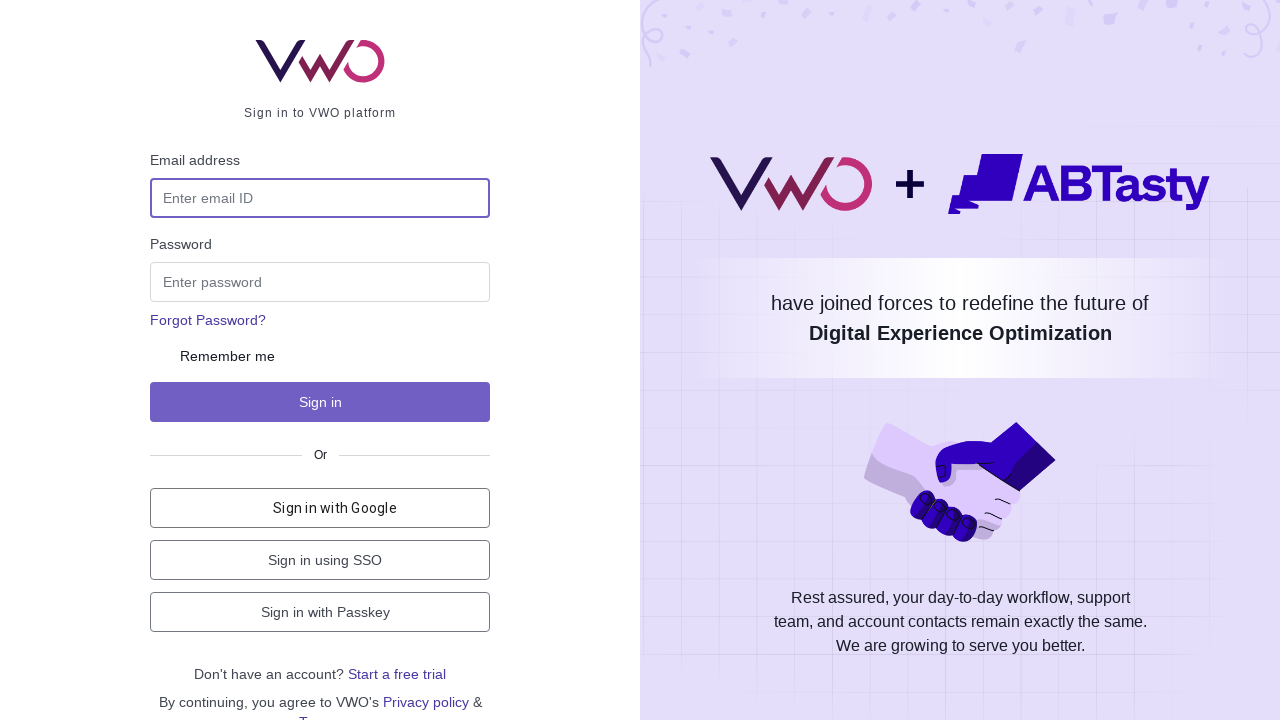

Waited for page to load (domcontentloaded state)
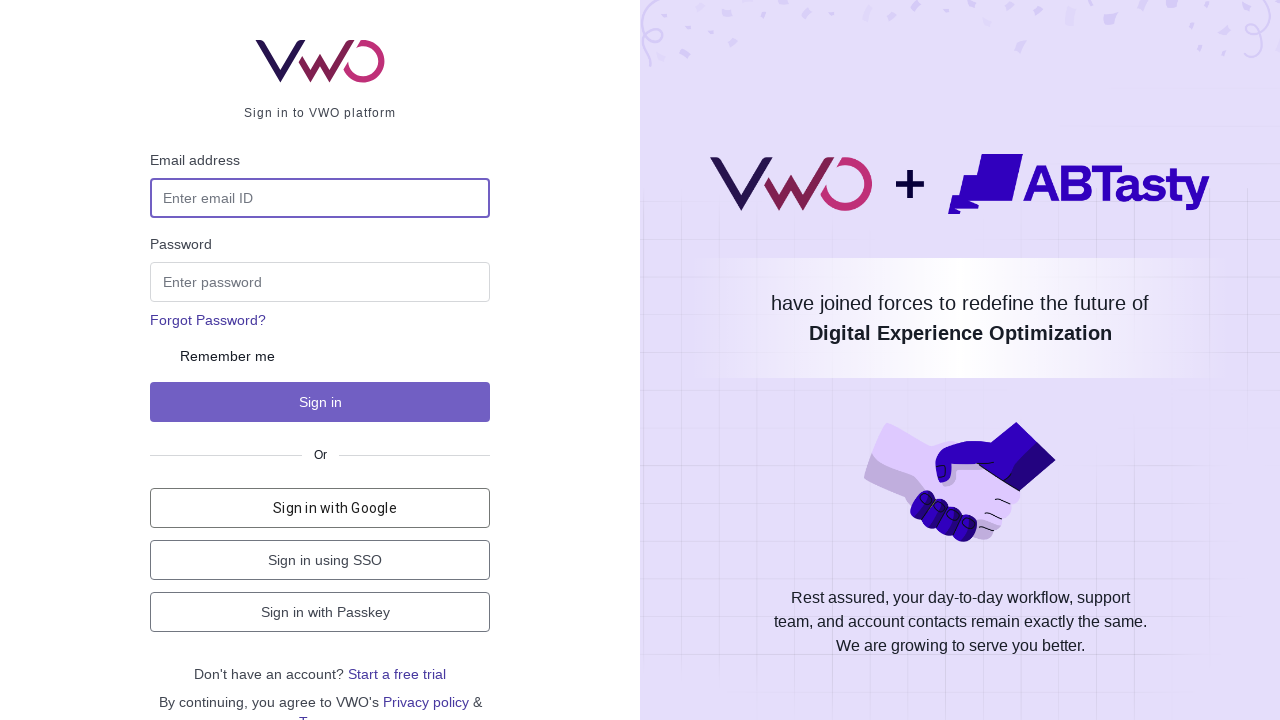

Retrieved page title: 'Login - VWO'
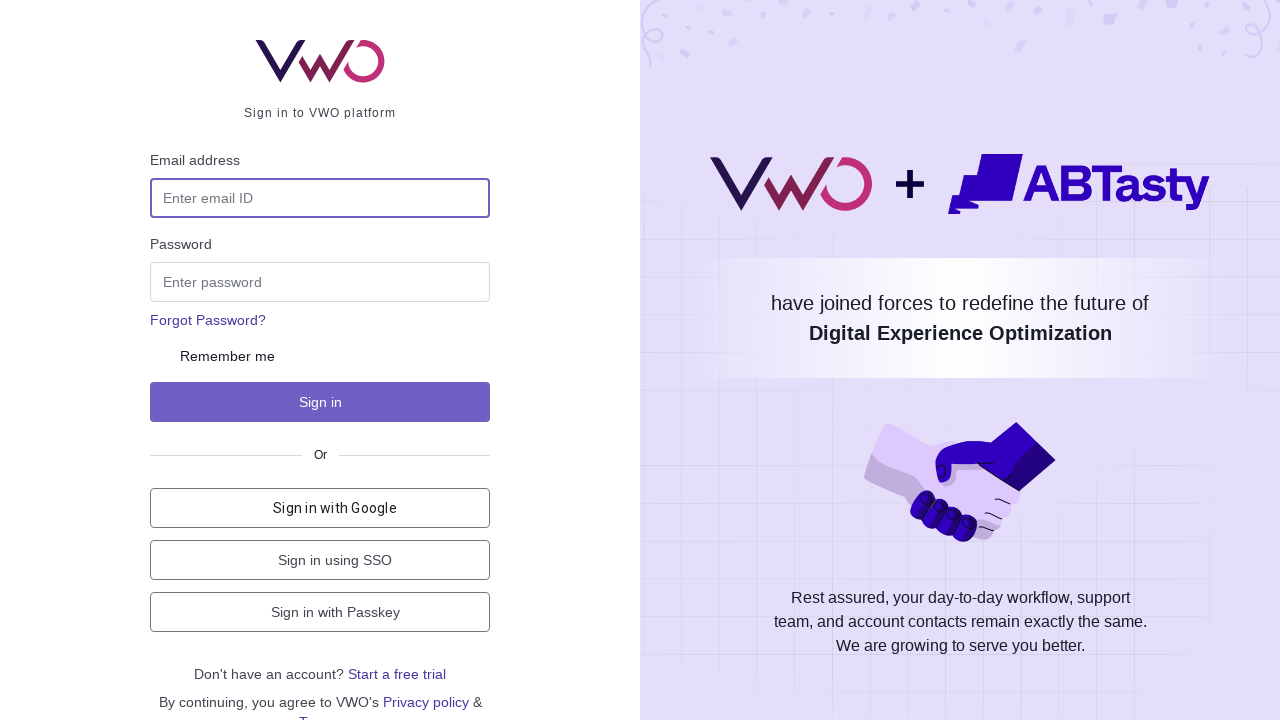

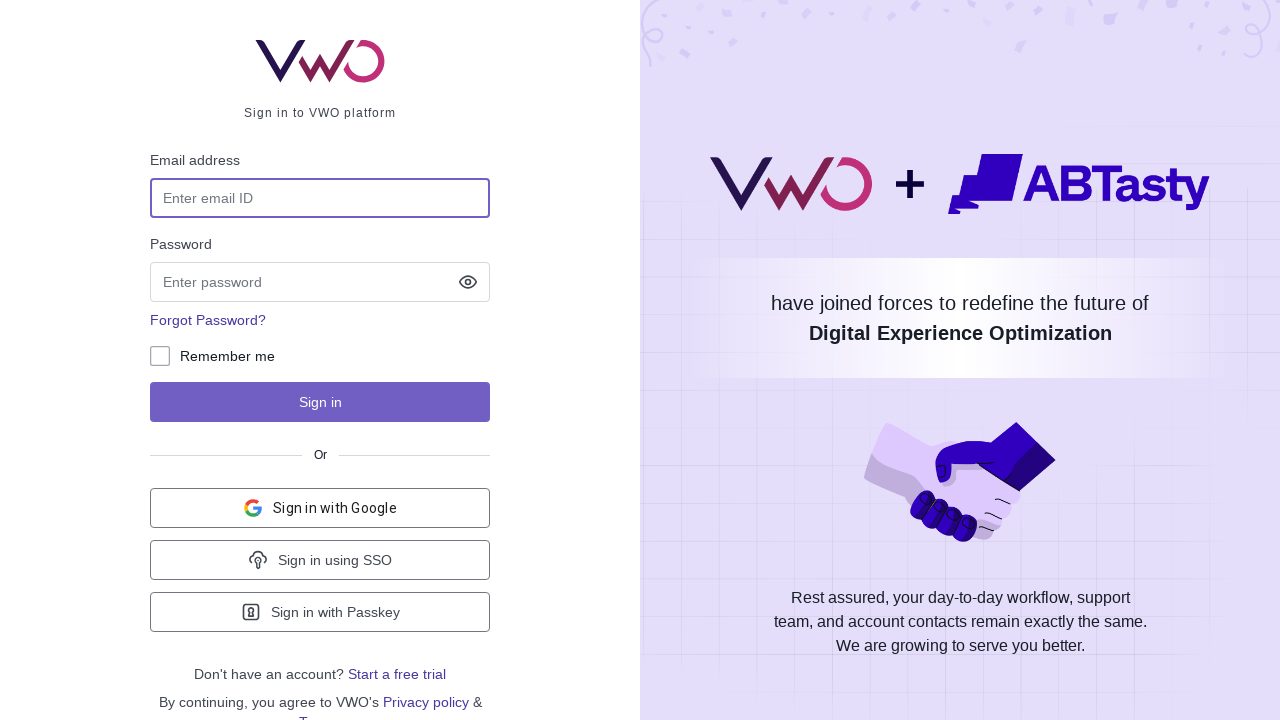